Tests file upload functionality by triggering a file chooser dialog and uploading a file to the upload page on the-internet.herokuapp.com

Starting URL: https://the-internet.herokuapp.com/upload

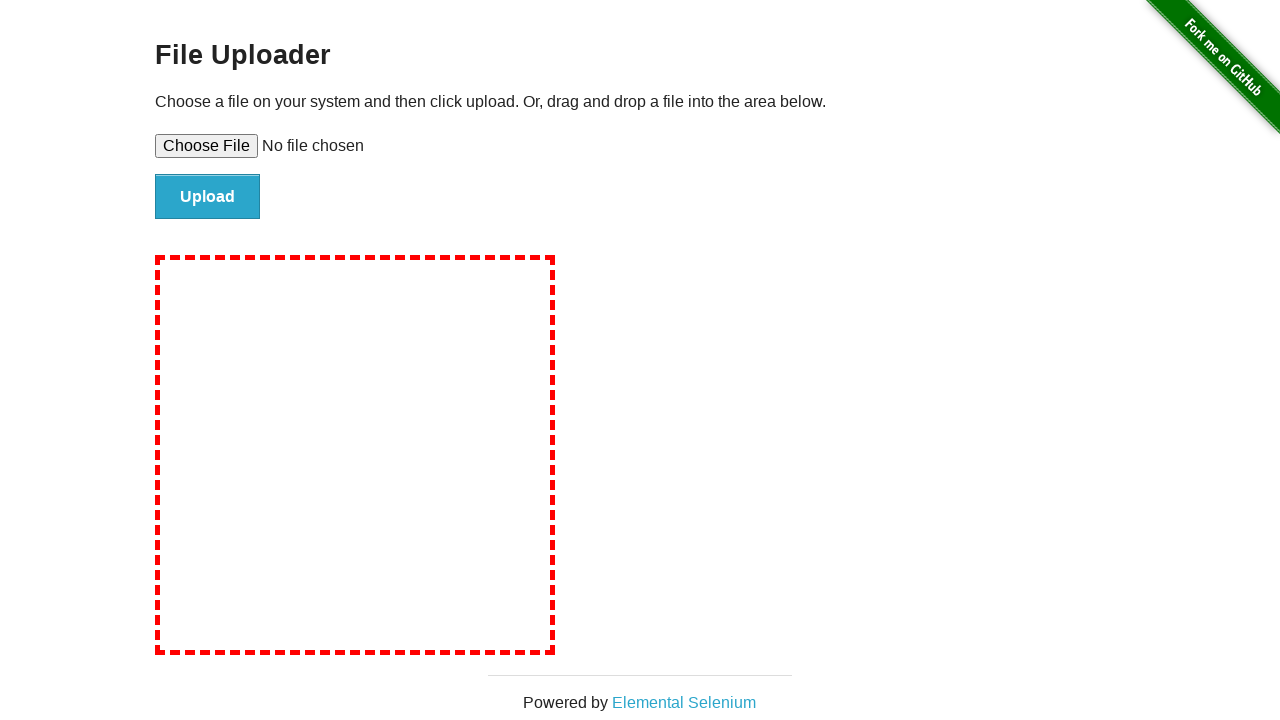

Created temporary test file for upload
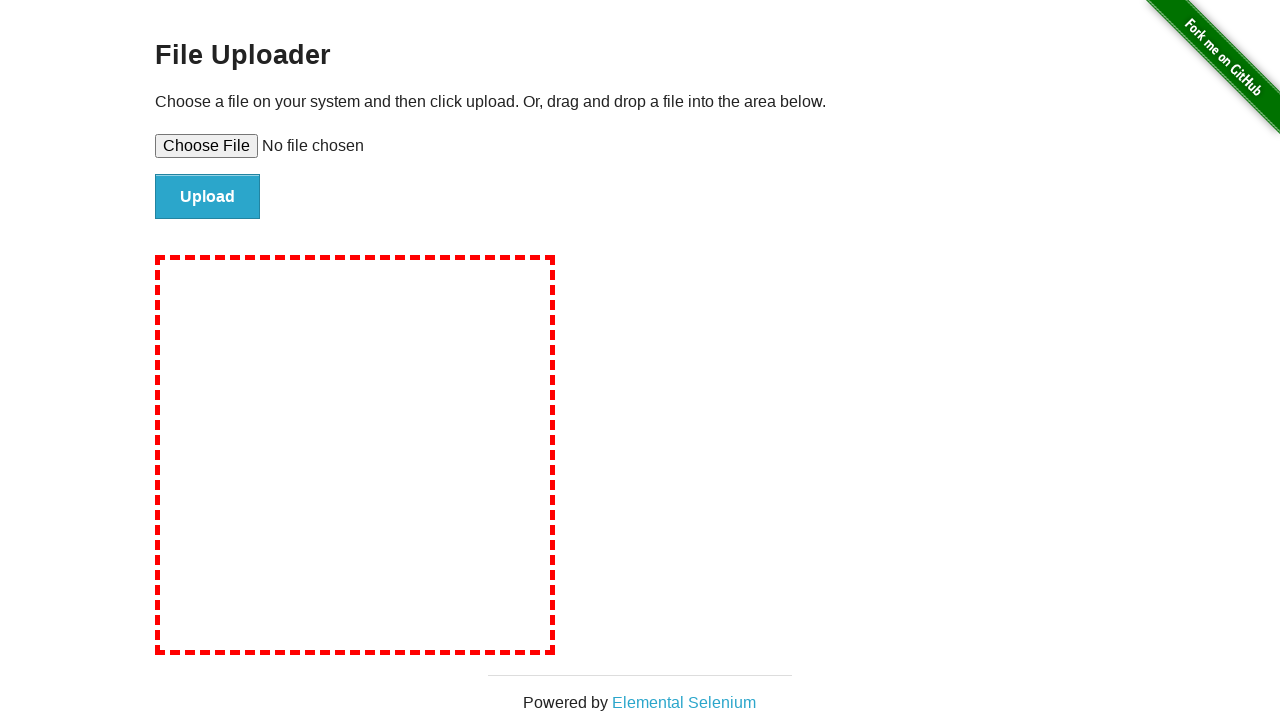

Clicked upload button and triggered file chooser dialog at (355, 455) on #drag-drop-upload
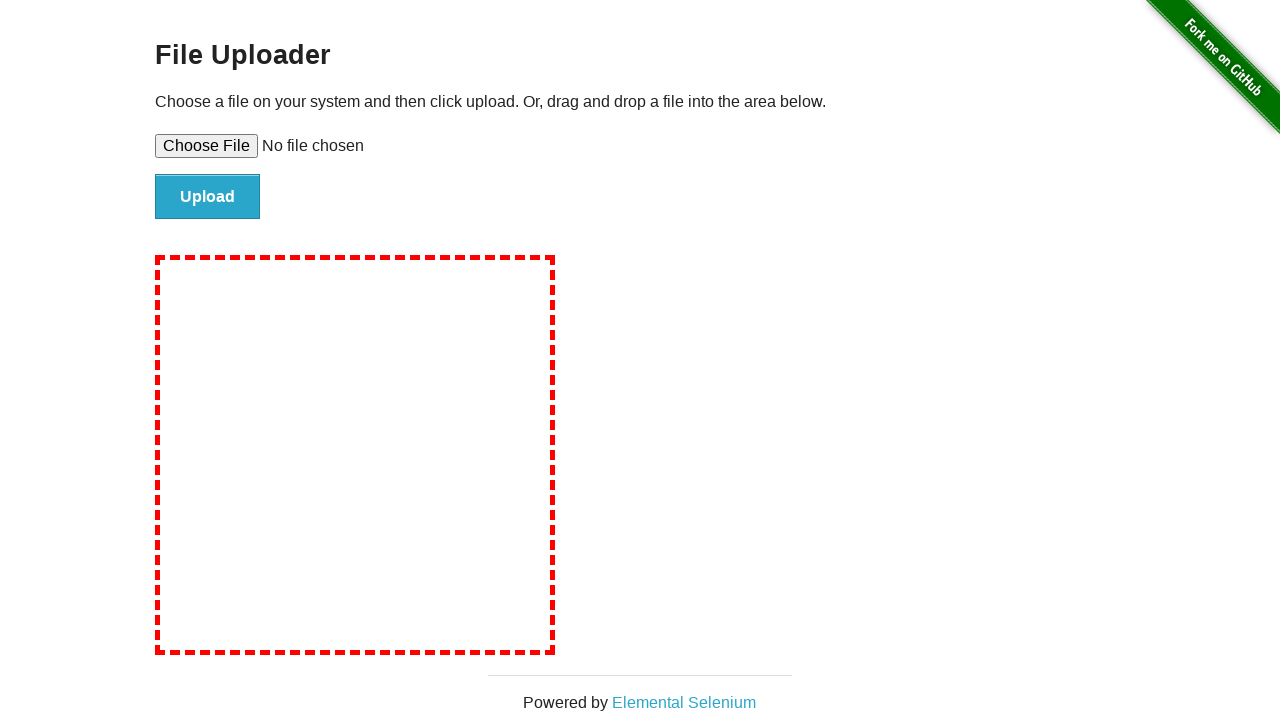

Selected test file in the file chooser dialog
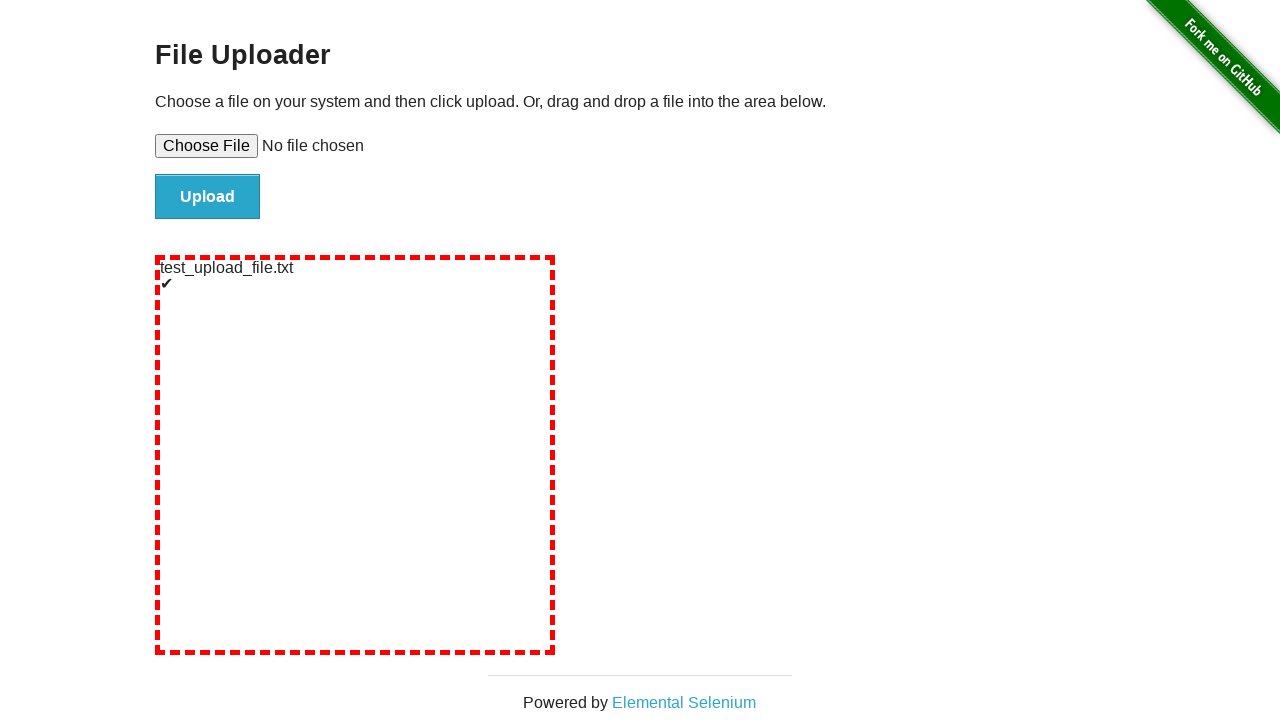

Waited for file upload to complete
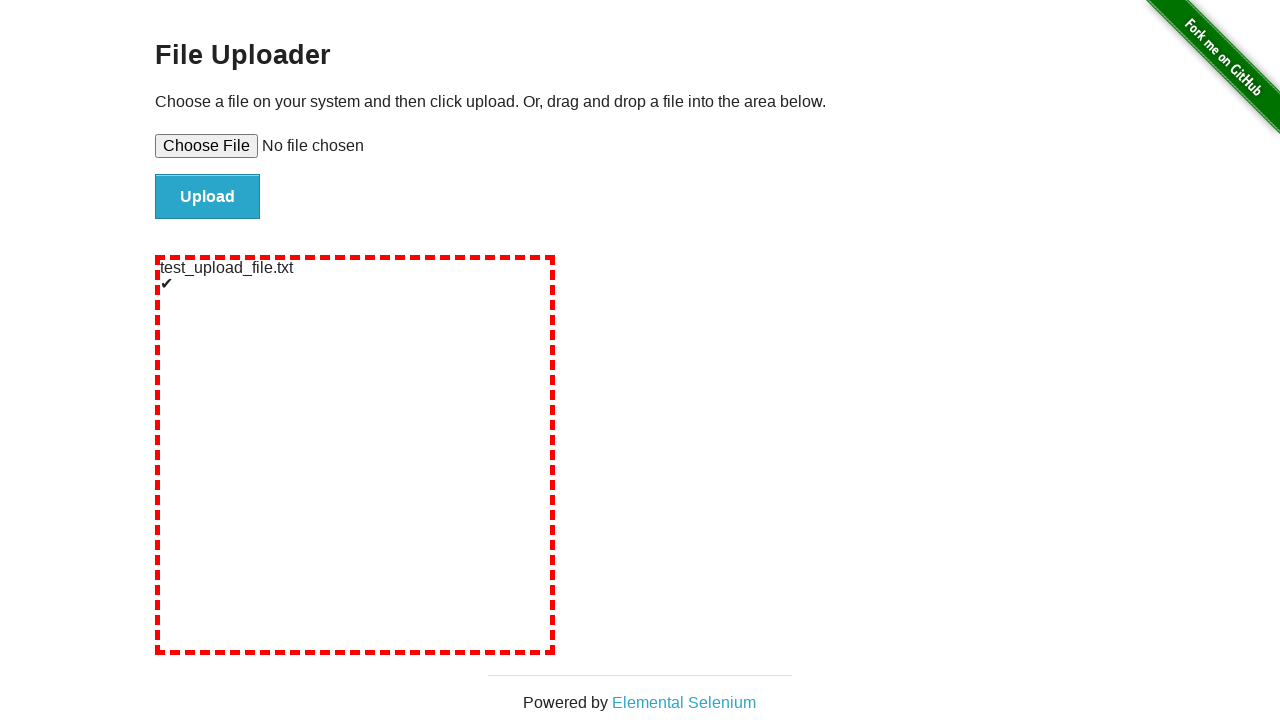

Cleaned up temporary test file
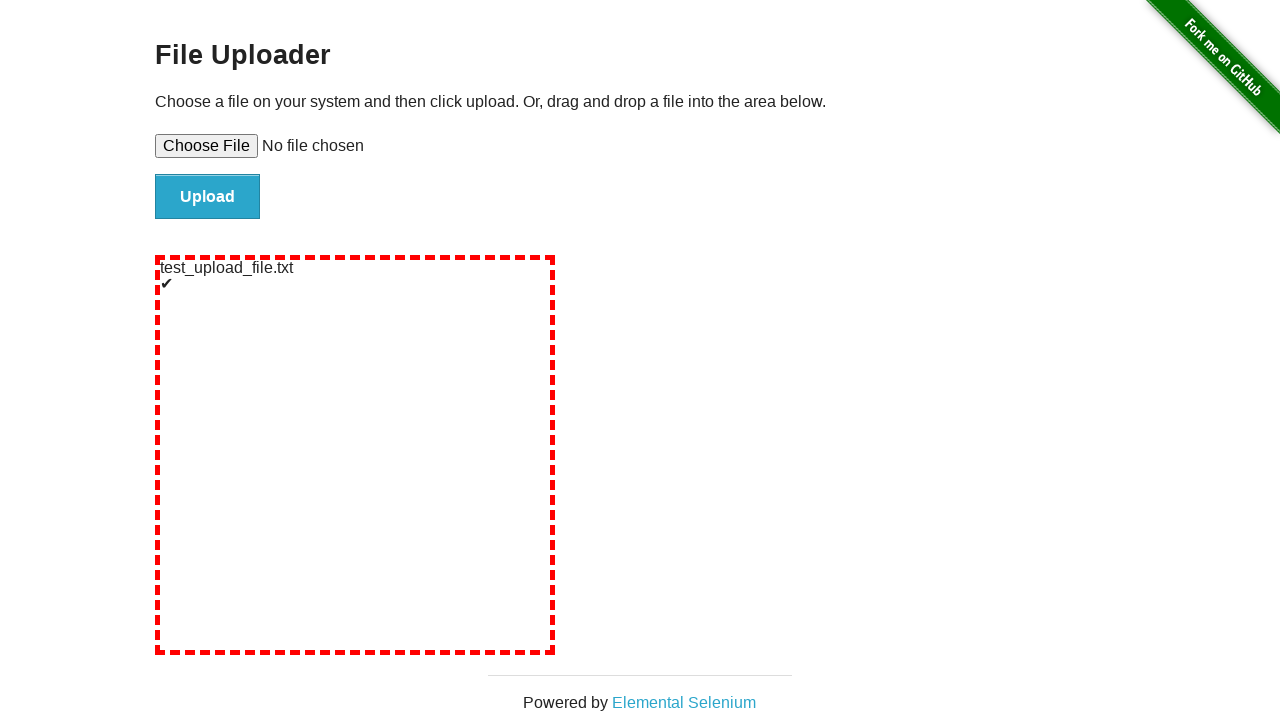

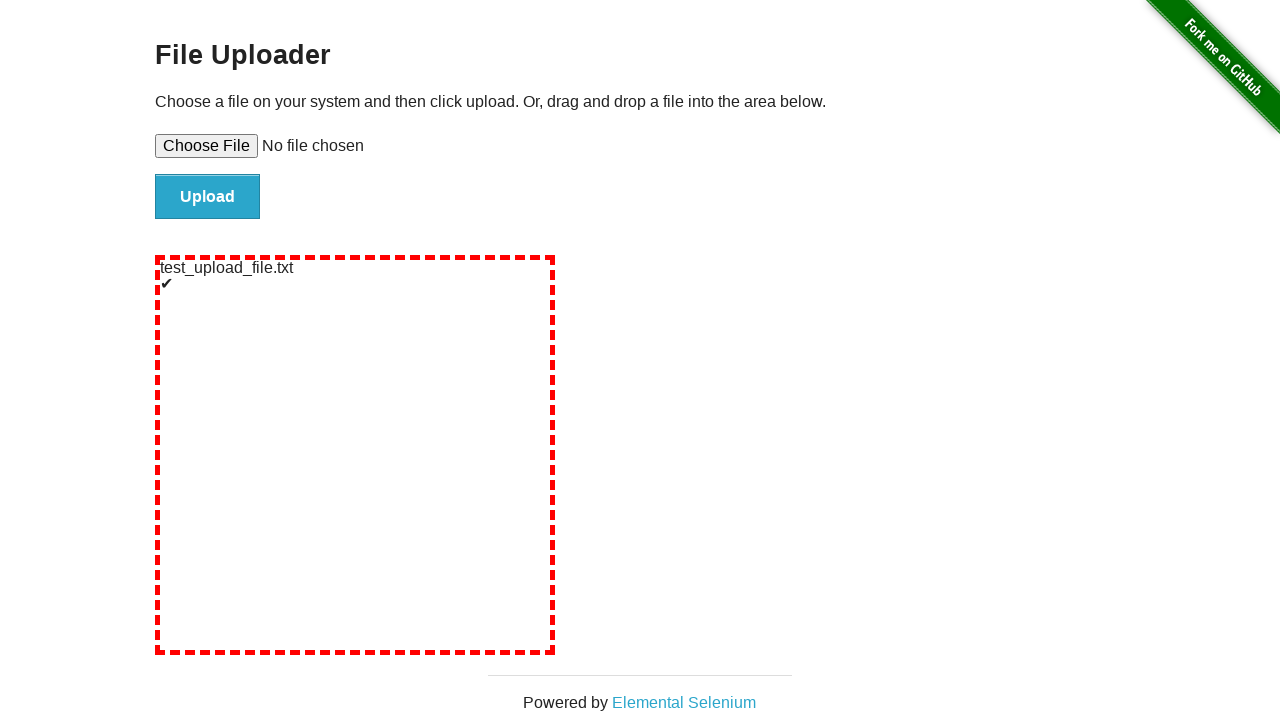